Tests that new todo items are appended to the bottom of the list by adding 3 items and verifying the count

Starting URL: https://demo.playwright.dev/todomvc

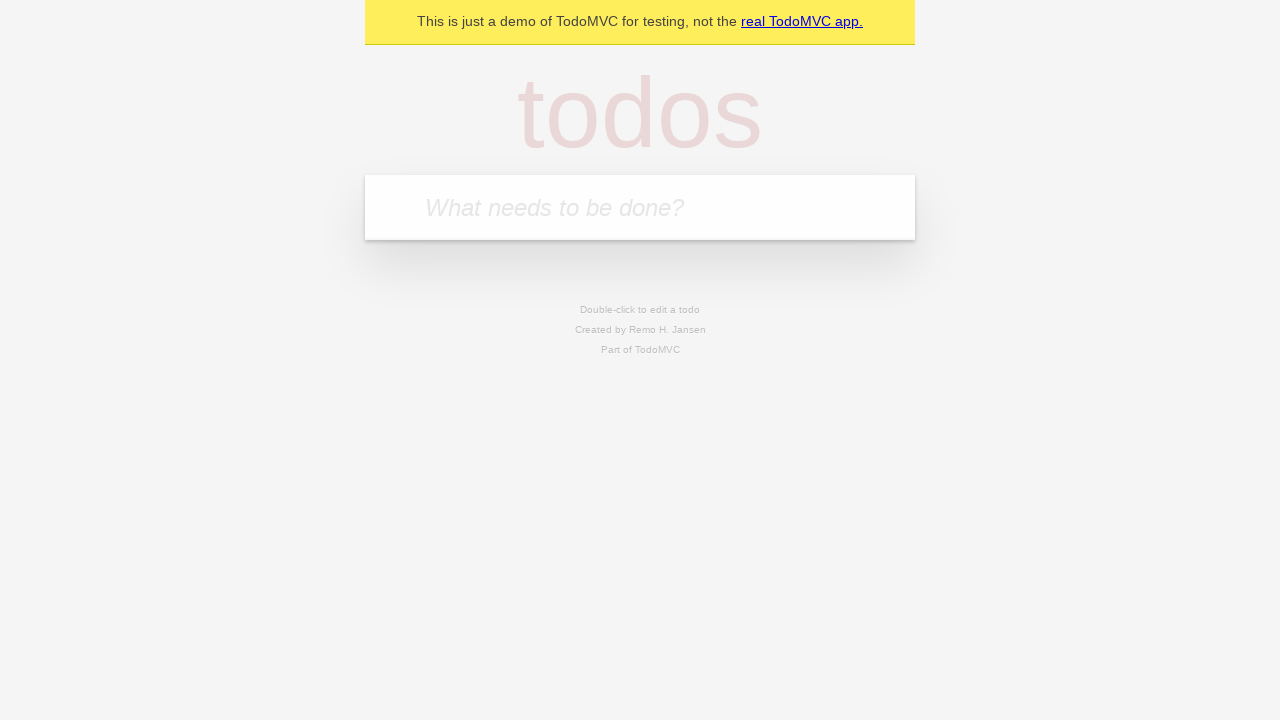

Filled new todo input with 'buy some cheese' on .new-todo
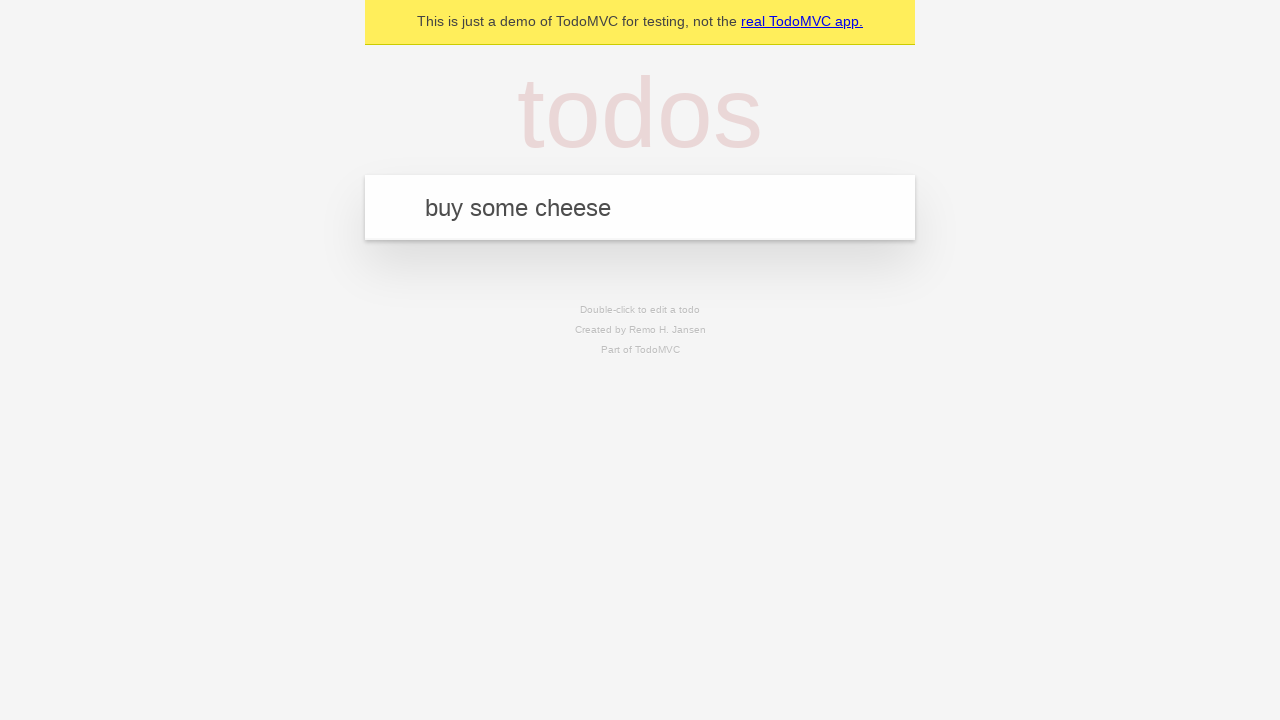

Pressed Enter to add first todo item on .new-todo
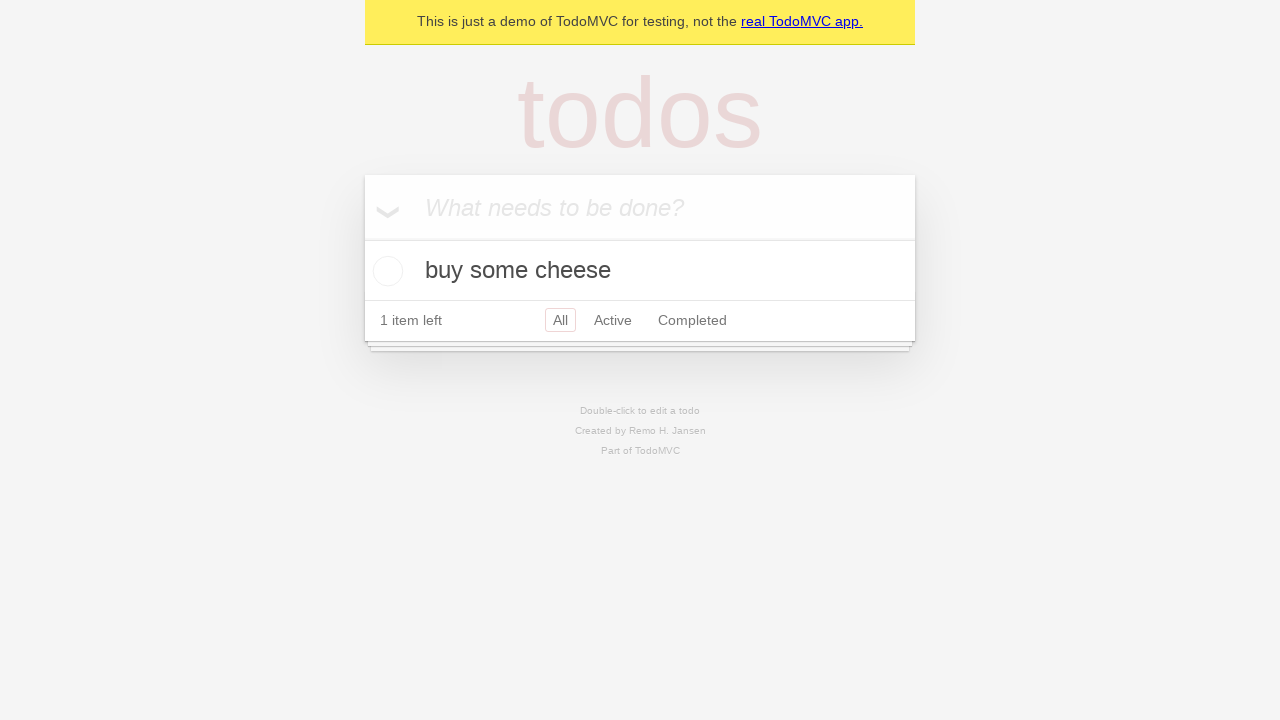

Filled new todo input with 'feed the cat' on .new-todo
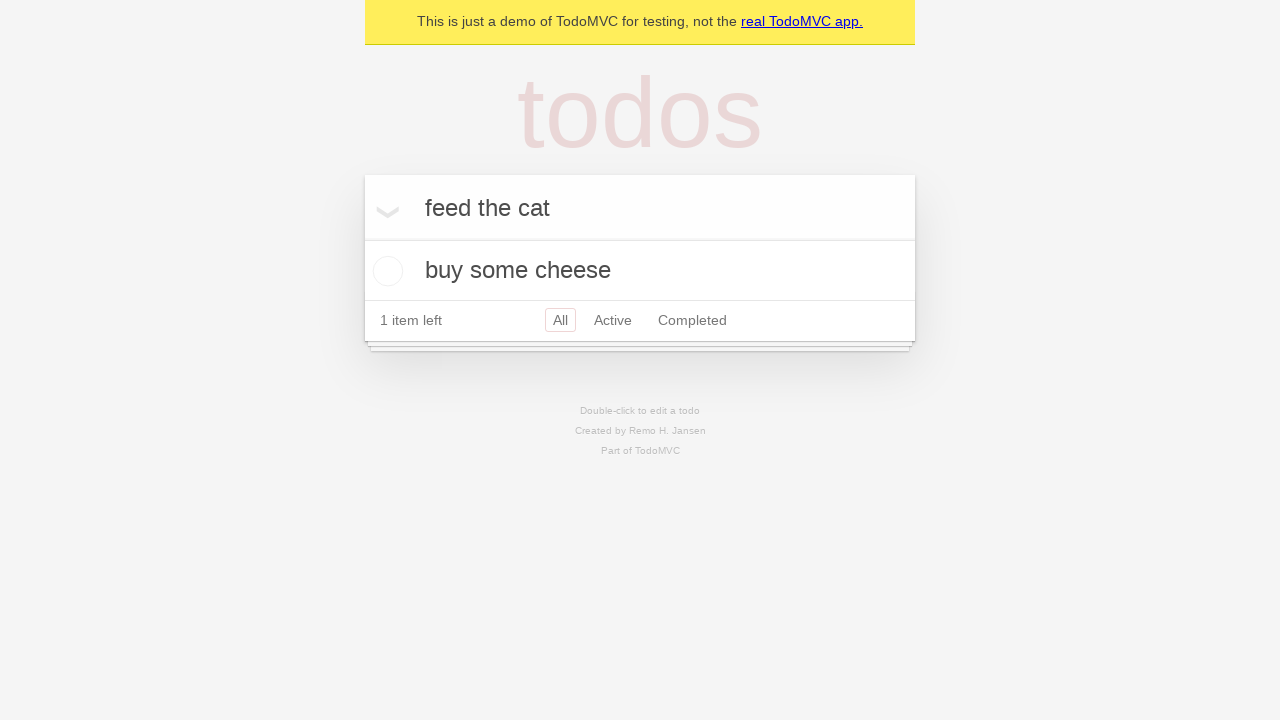

Pressed Enter to add second todo item on .new-todo
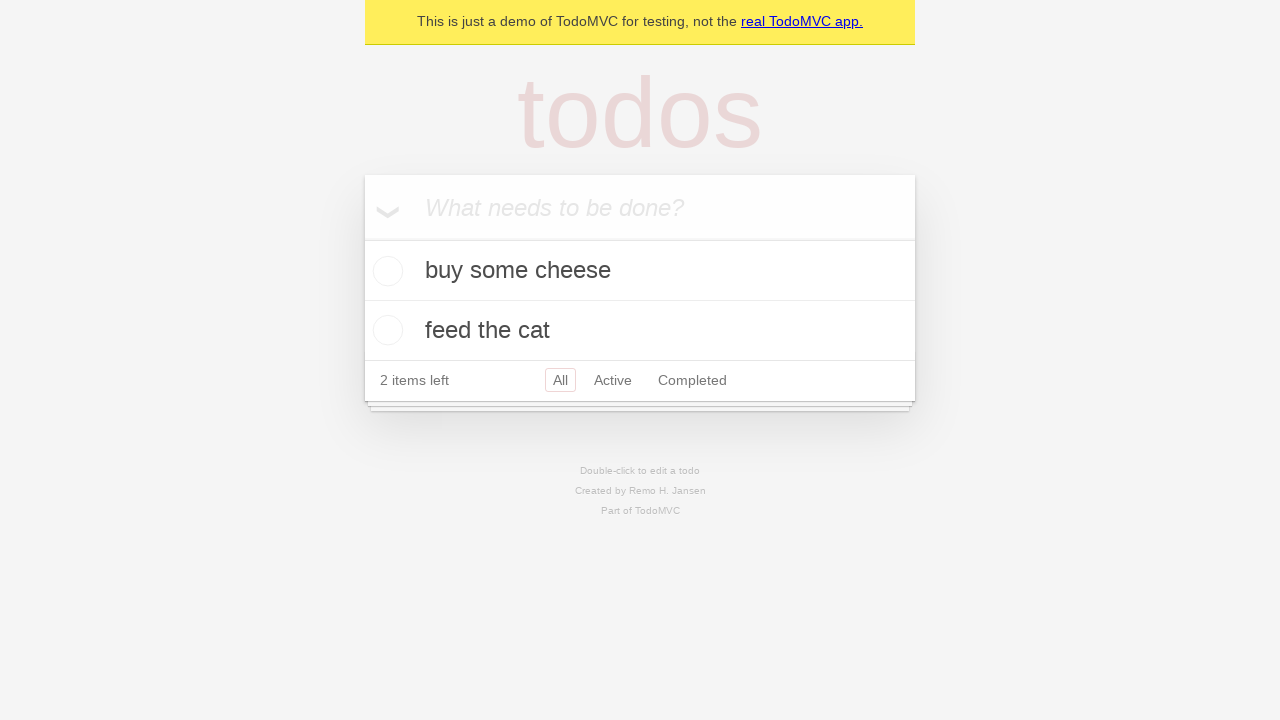

Filled new todo input with 'book a doctors appointment' on .new-todo
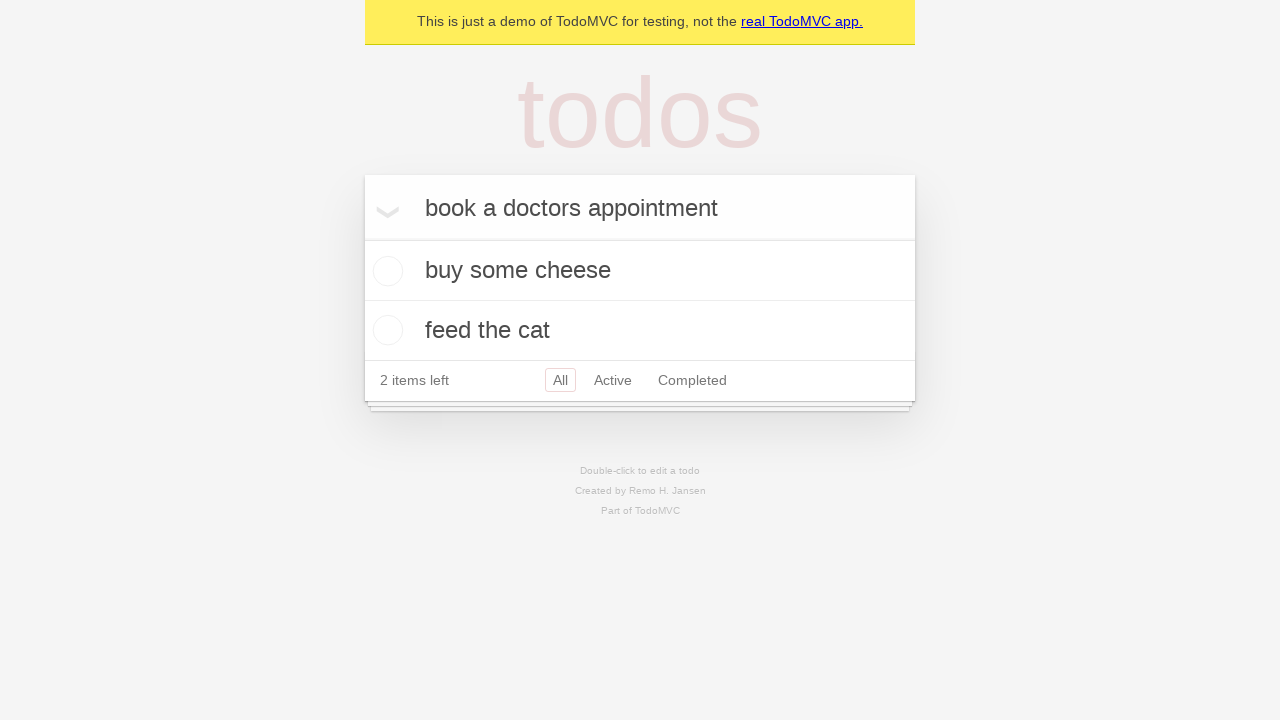

Pressed Enter to add third todo item on .new-todo
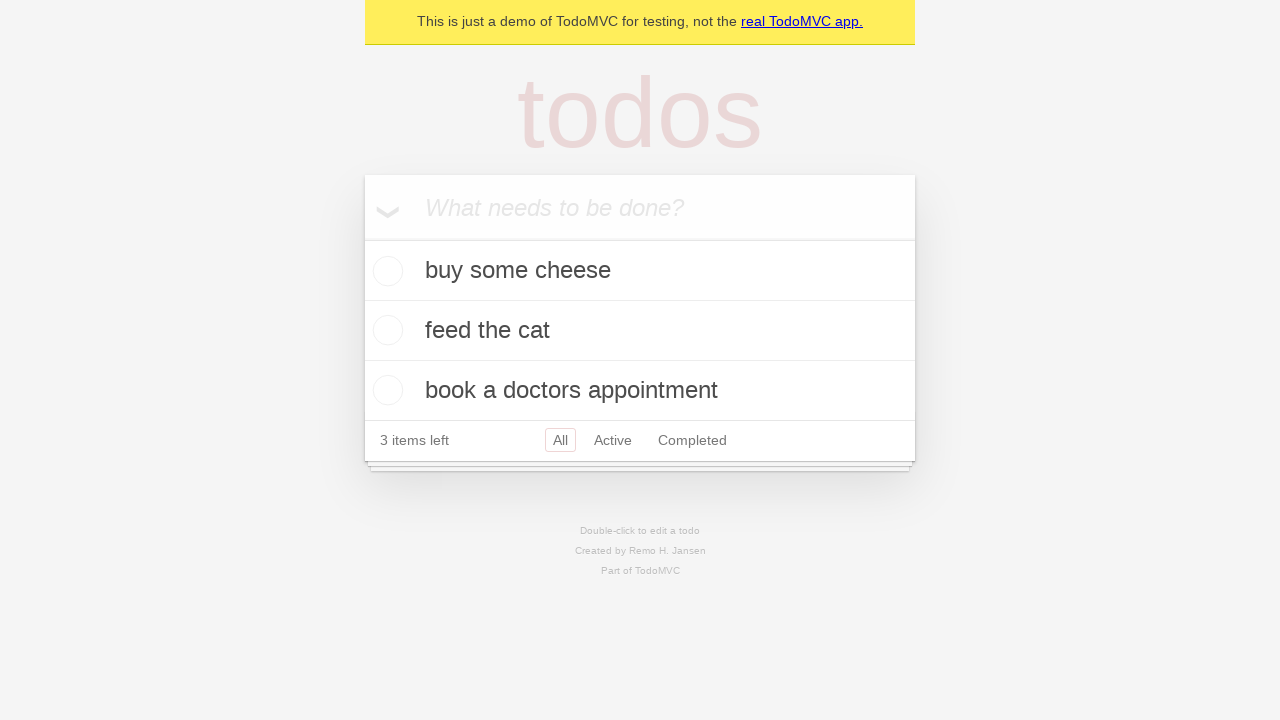

Todo count selector loaded, verifying all 3 items were added to the list
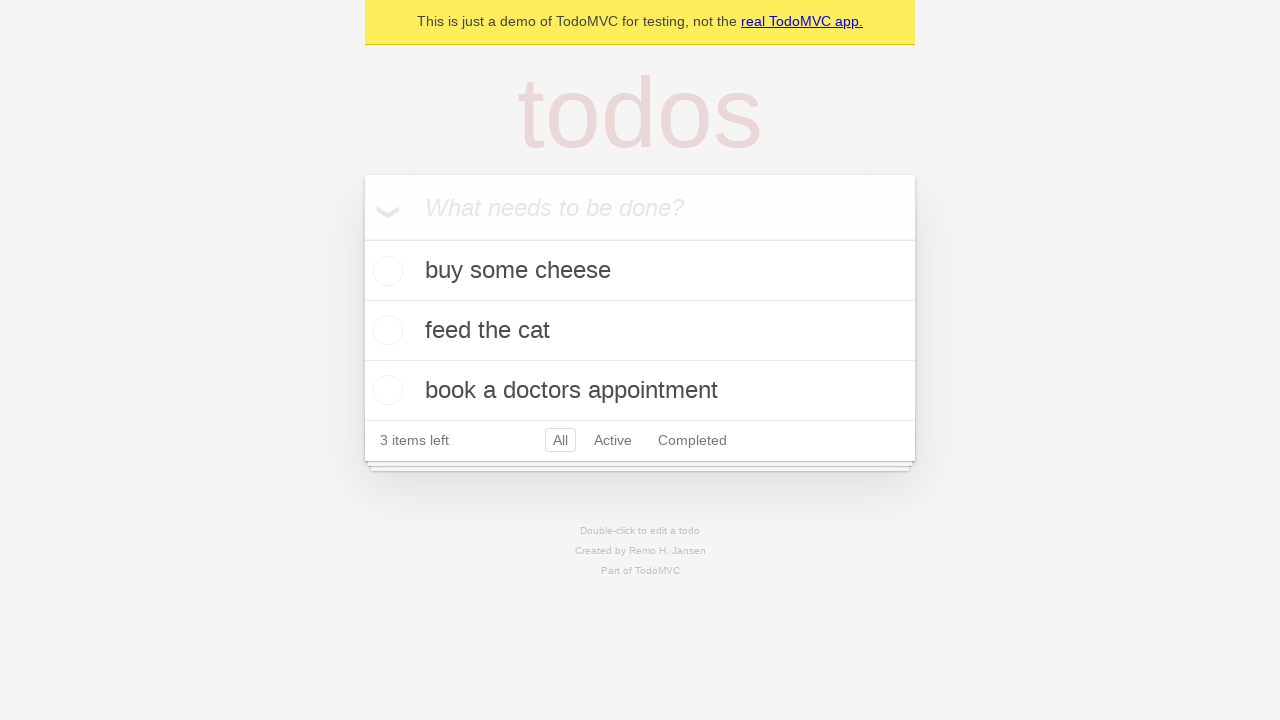

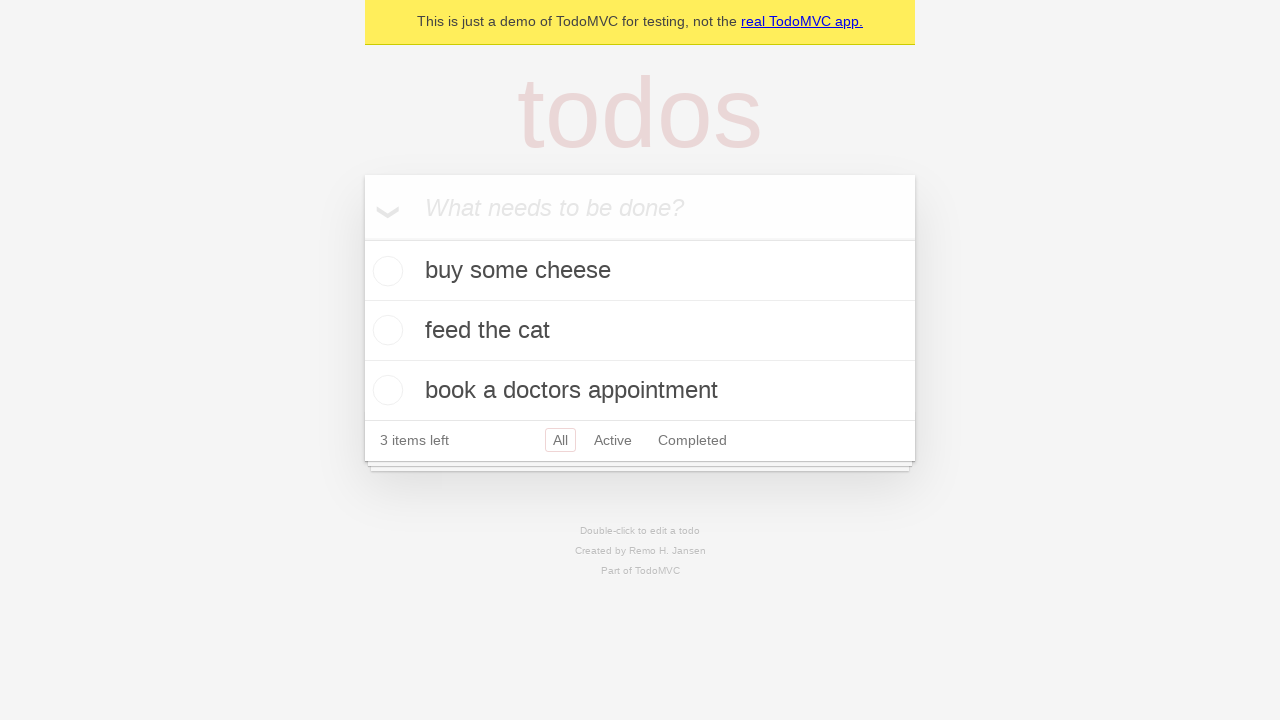